Tests the download functionality for the first problem set solution by clicking the download button and verifying the file download initiates

Starting URL: http://synthesis-workshop.com.s3-website-us-east-1.amazonaws.com/problem-sets

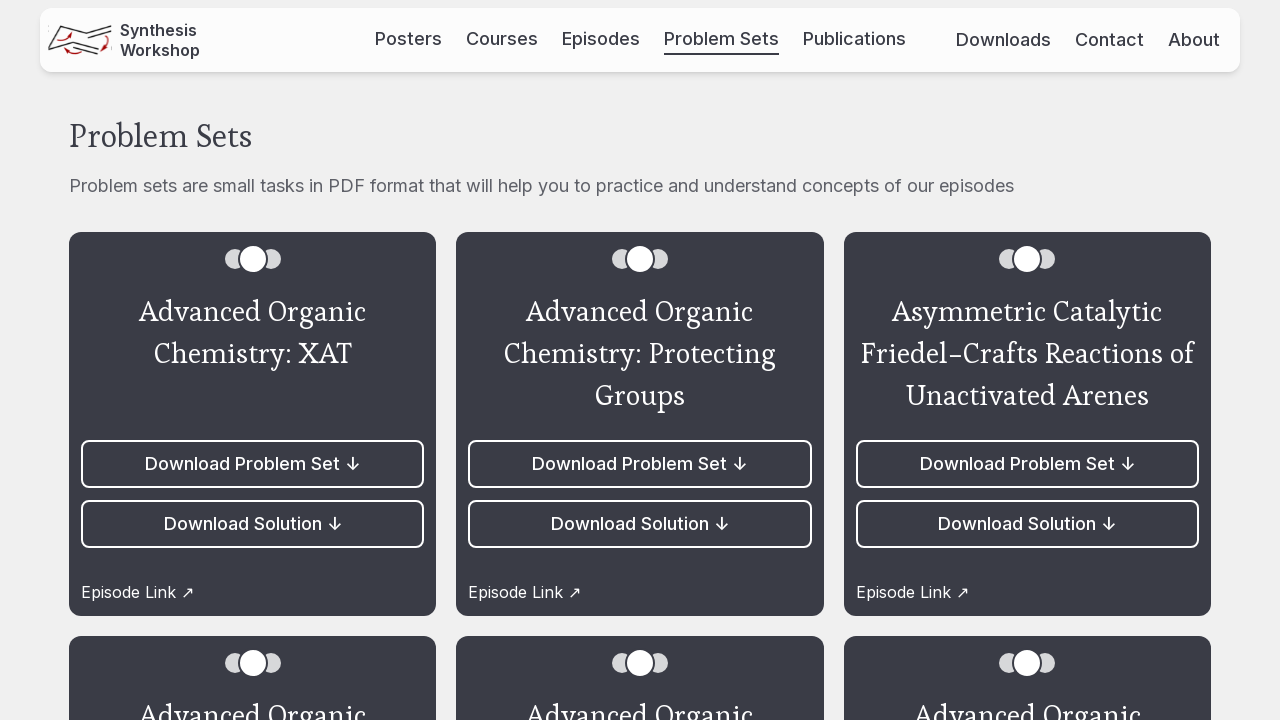

Clicked the download solution button for the first problem set at (253, 524) on article:nth-of-type(1) > .flex.flex-col.gap-3 > a:nth-of-type(2)
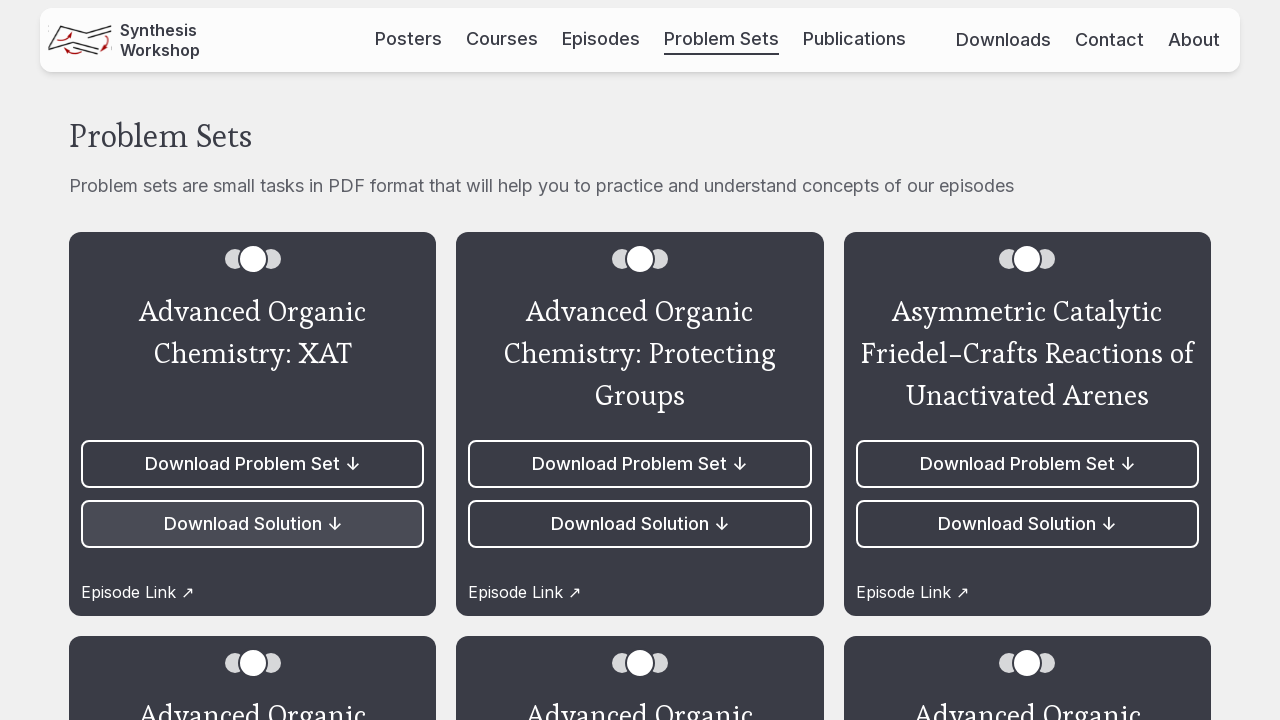

File download initiated and download object captured
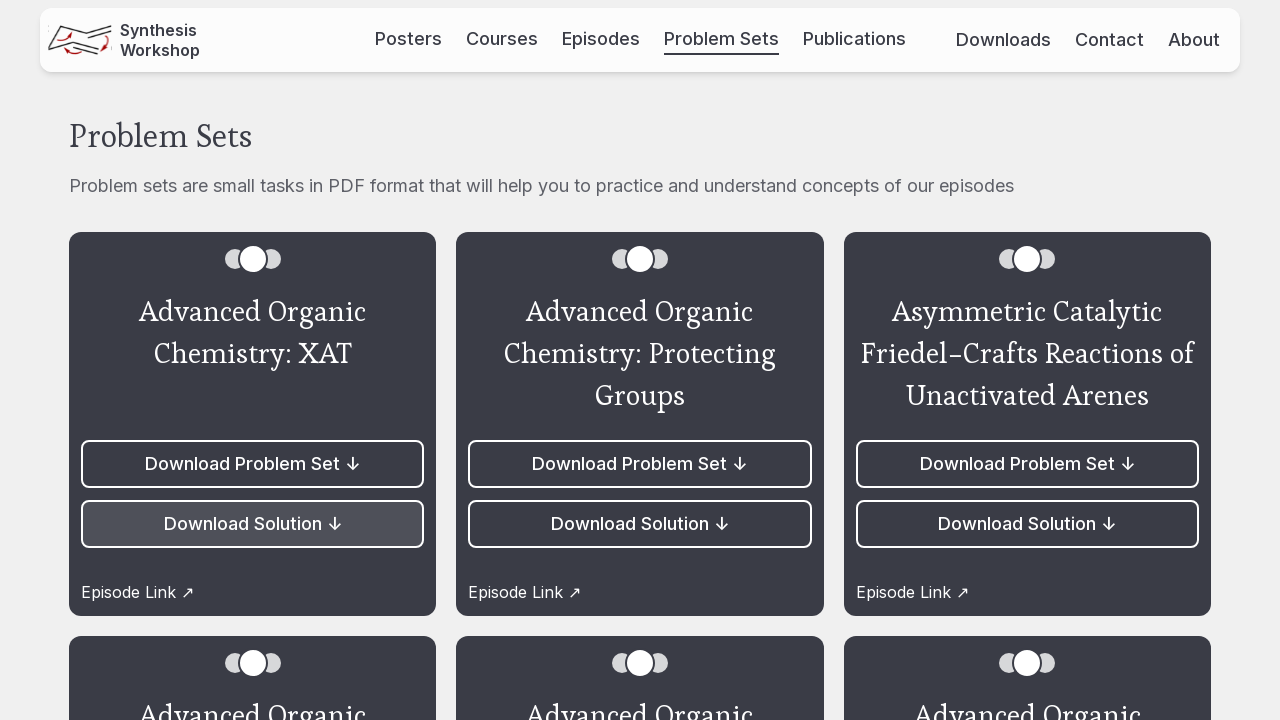

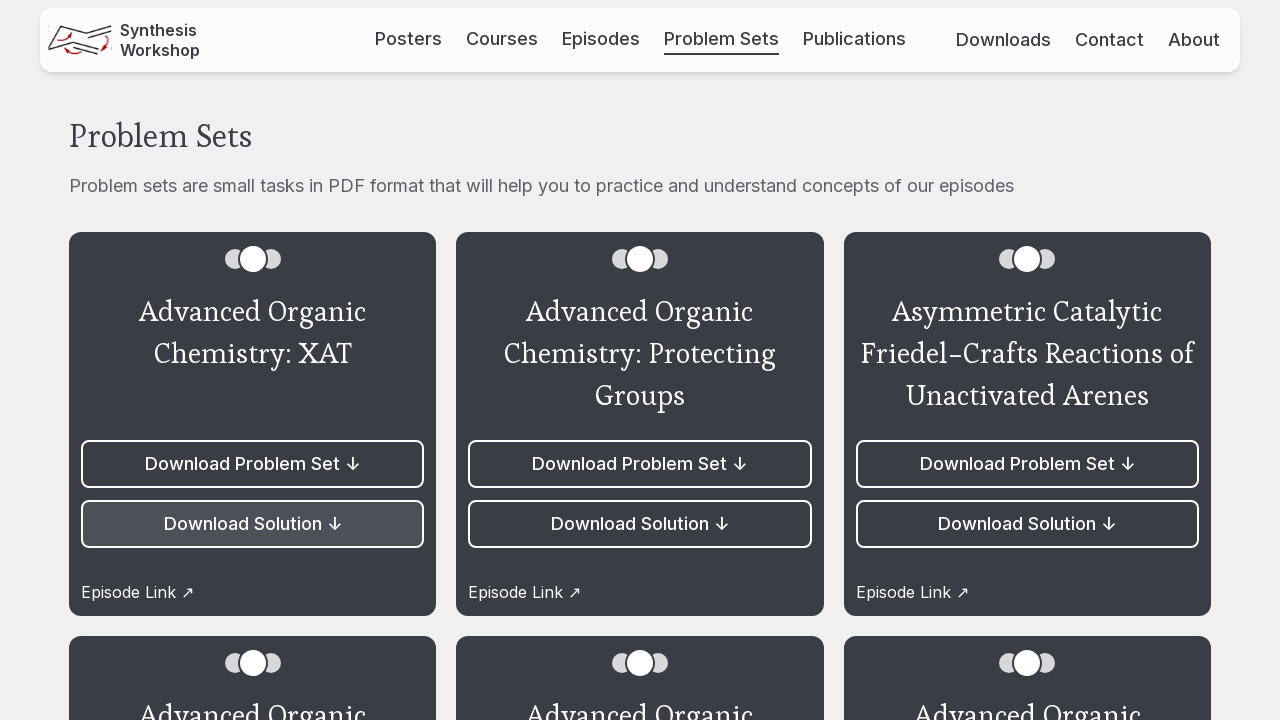